Hovers over each of the 3 profile images and verifies that the caption becomes visible

Starting URL: https://the-internet.herokuapp.com/hovers

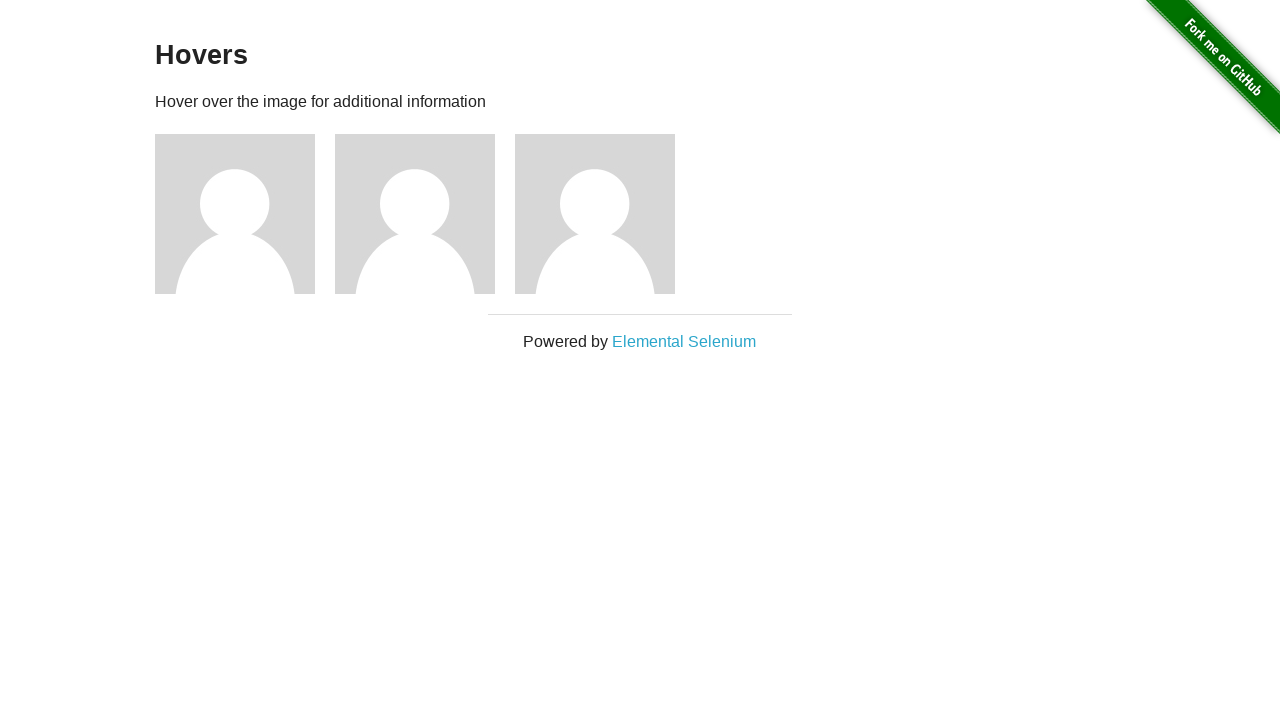

Waited for profile figures to load
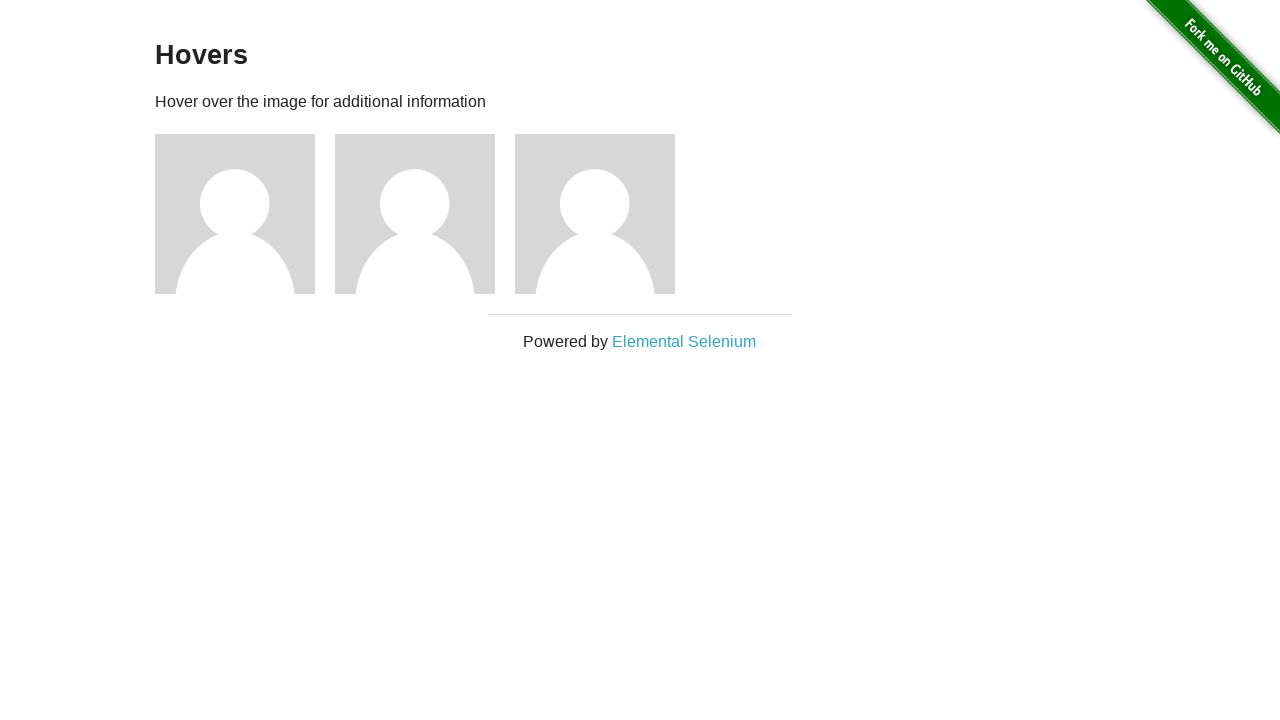

Located all profile figure elements
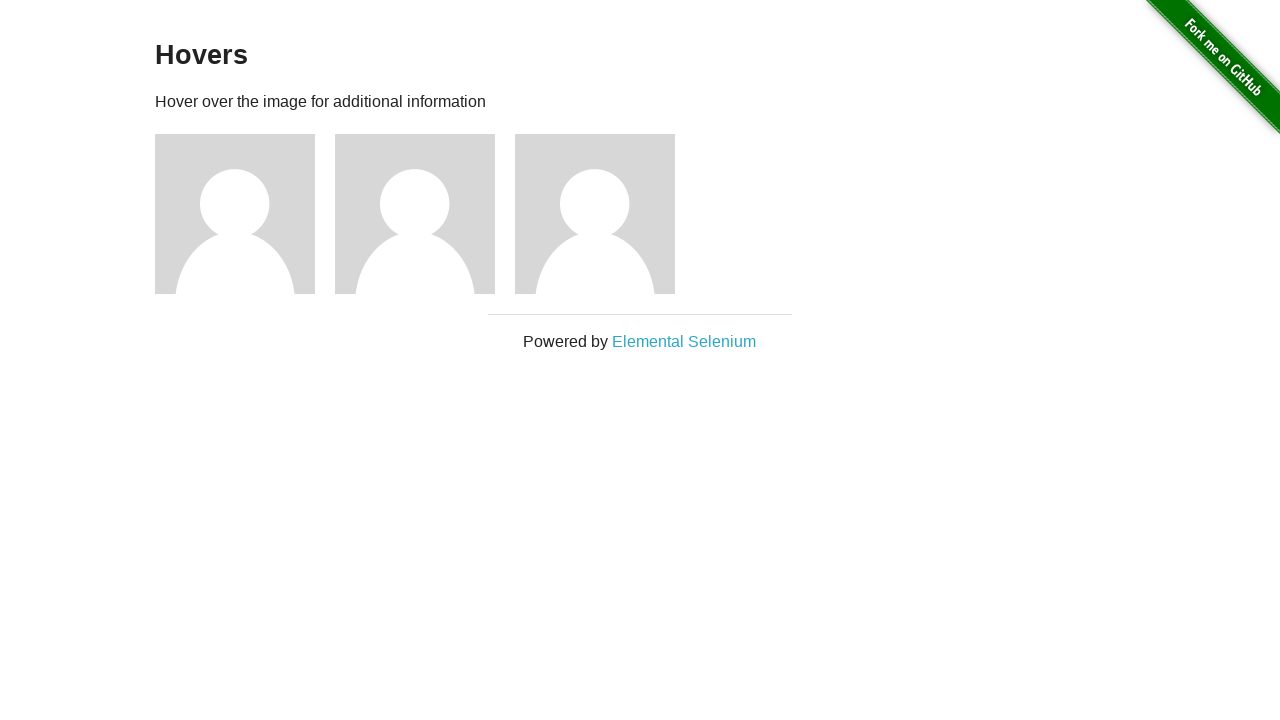

Selected profile 1
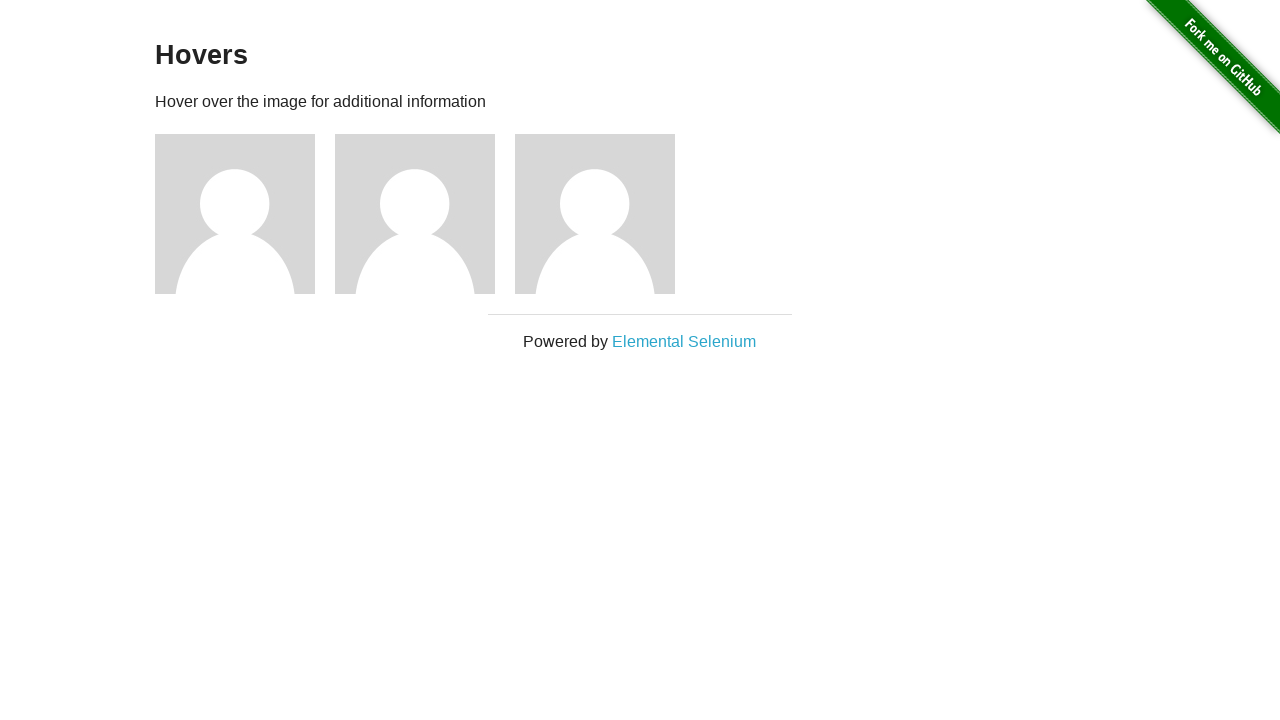

Hovered over profile 1 image at (235, 214) on .figure >> nth=0 >> img
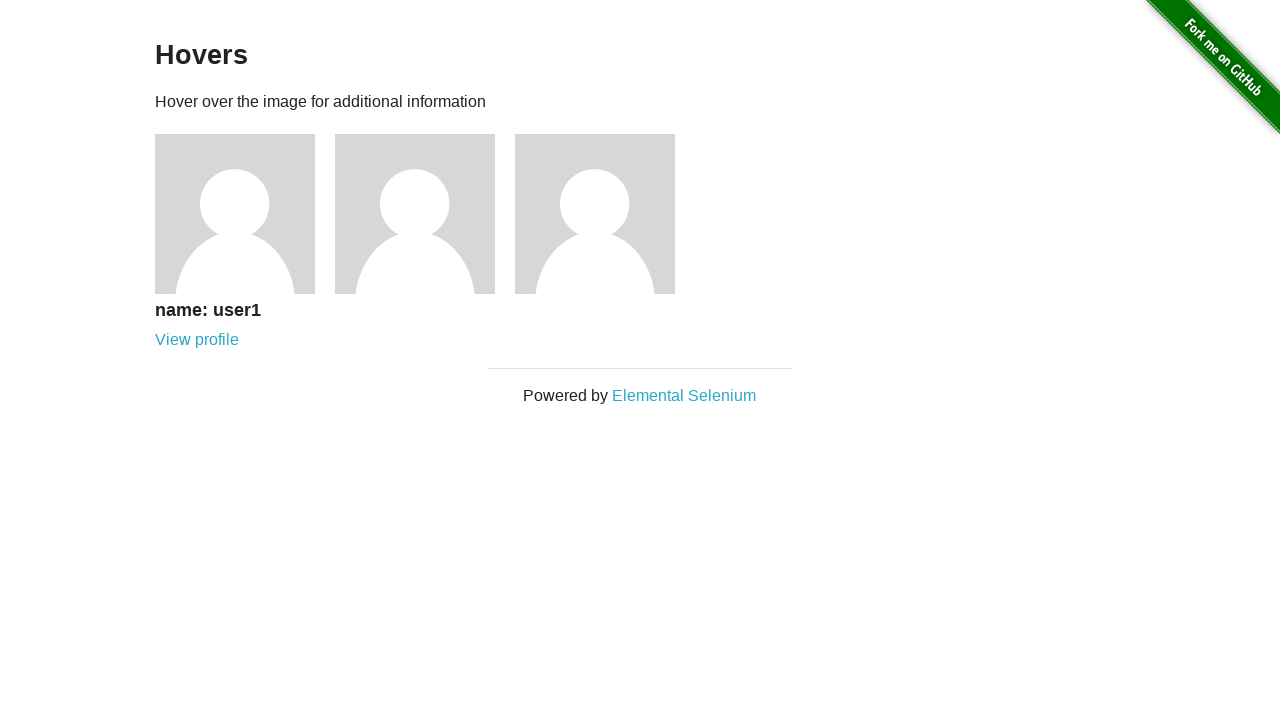

Verified caption for profile 1 is visible
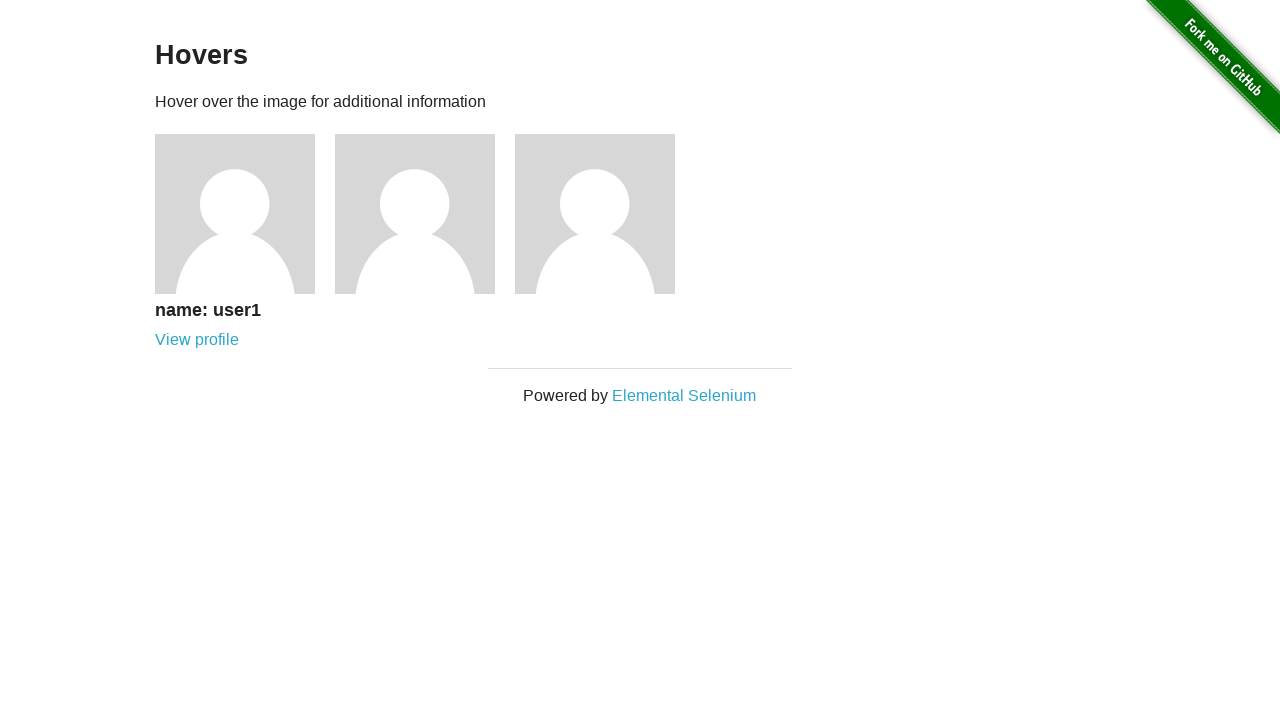

Selected profile 2
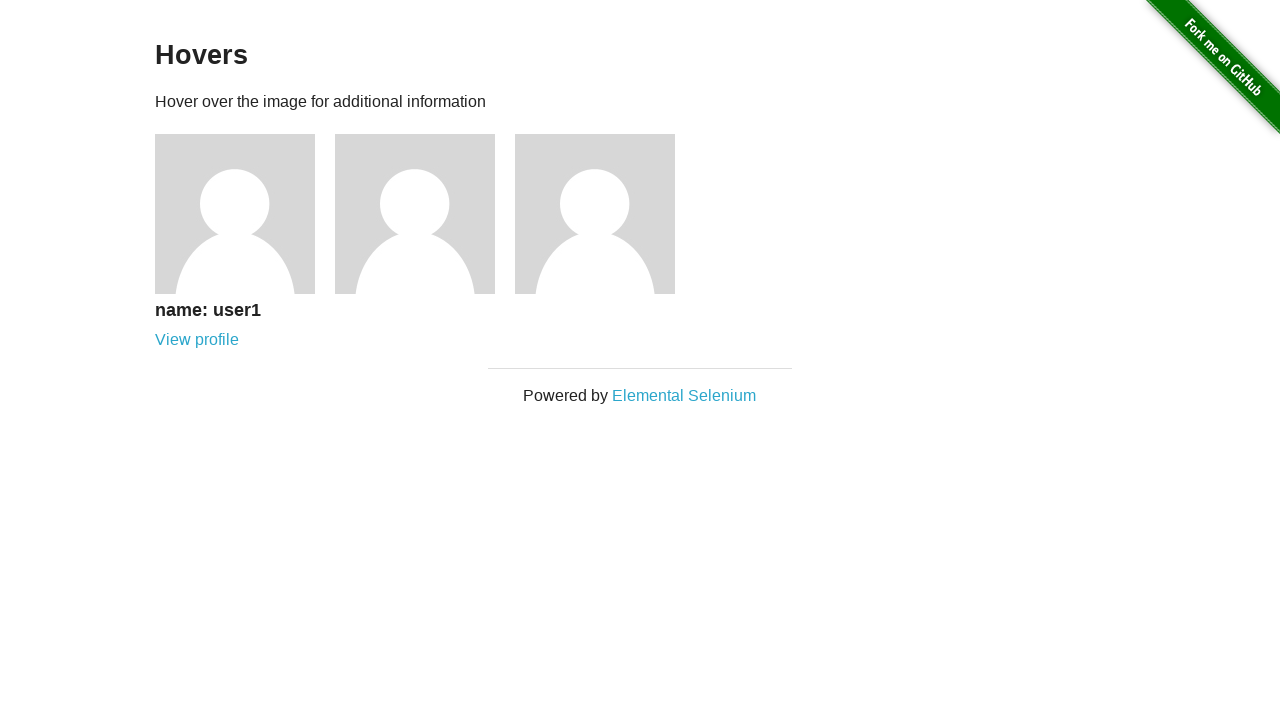

Hovered over profile 2 image at (415, 214) on .figure >> nth=1 >> img
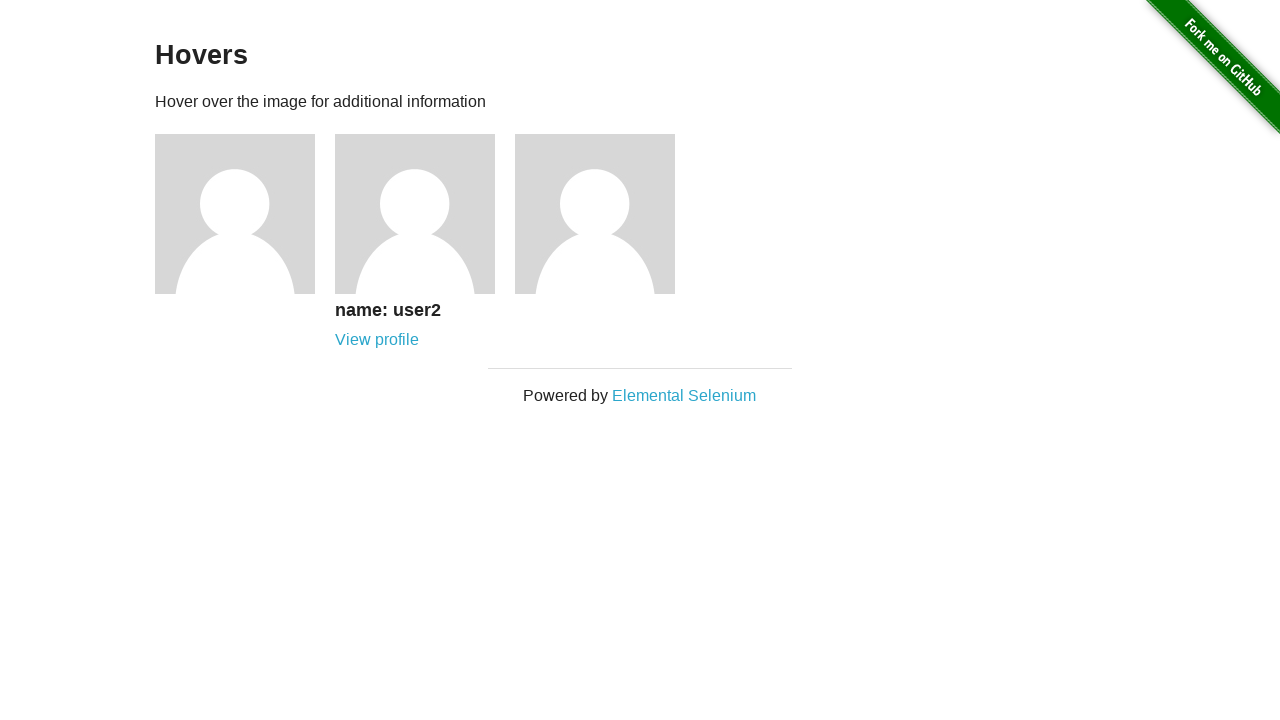

Verified caption for profile 2 is visible
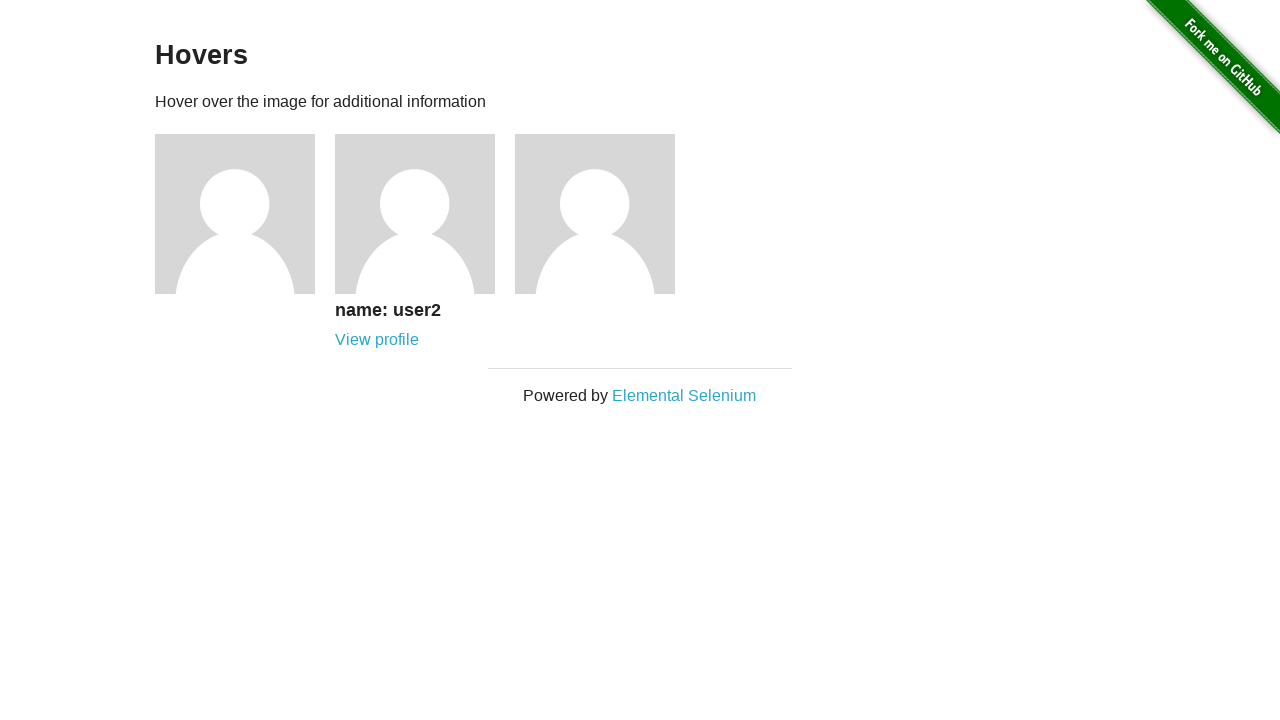

Selected profile 3
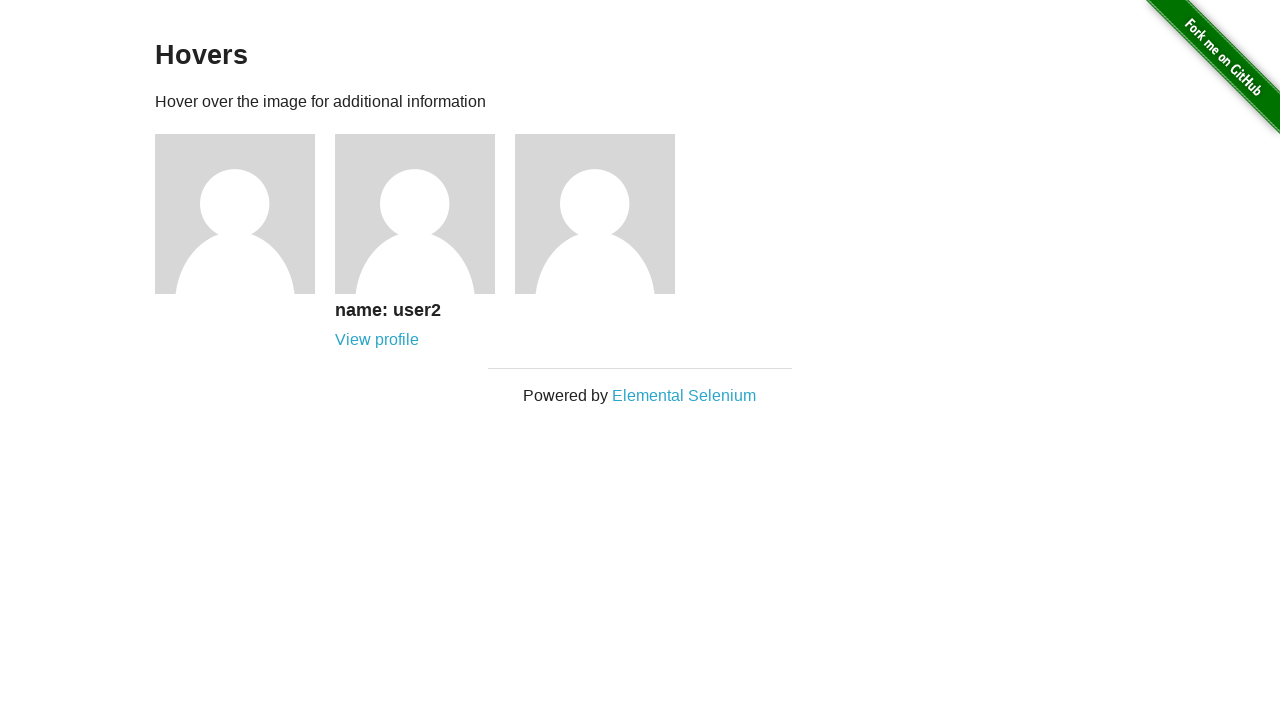

Hovered over profile 3 image at (595, 214) on .figure >> nth=2 >> img
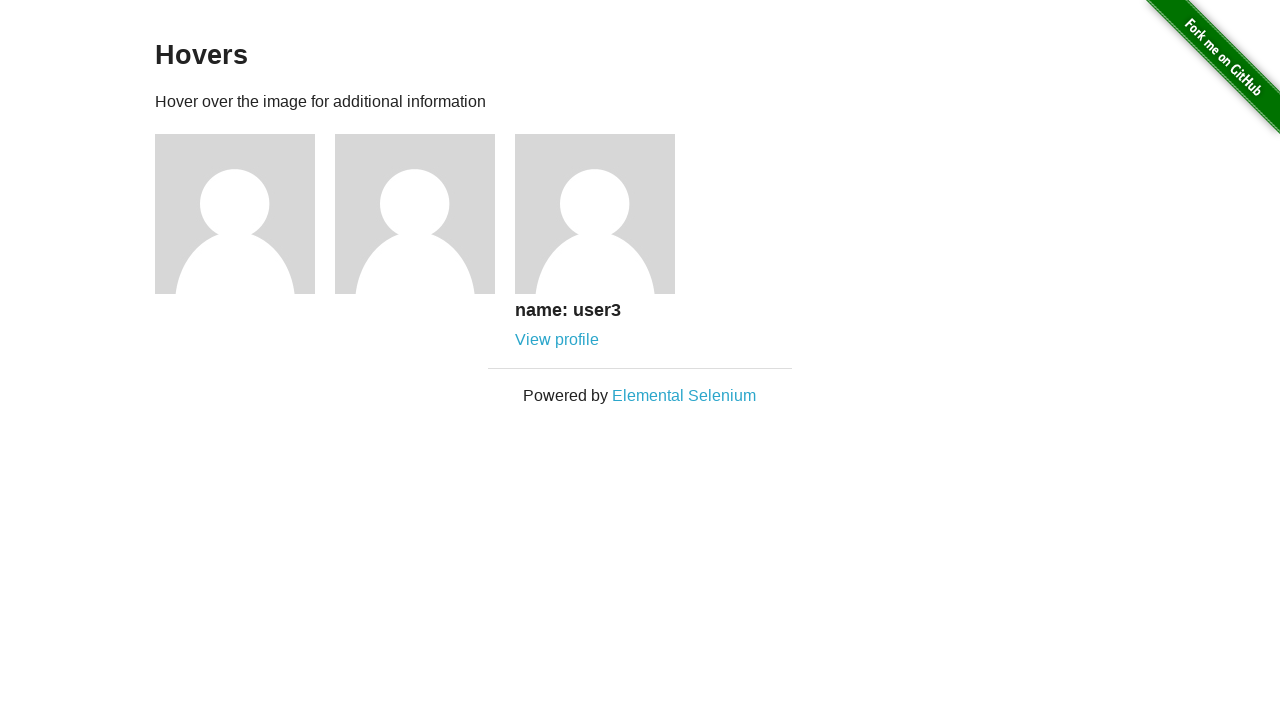

Verified caption for profile 3 is visible
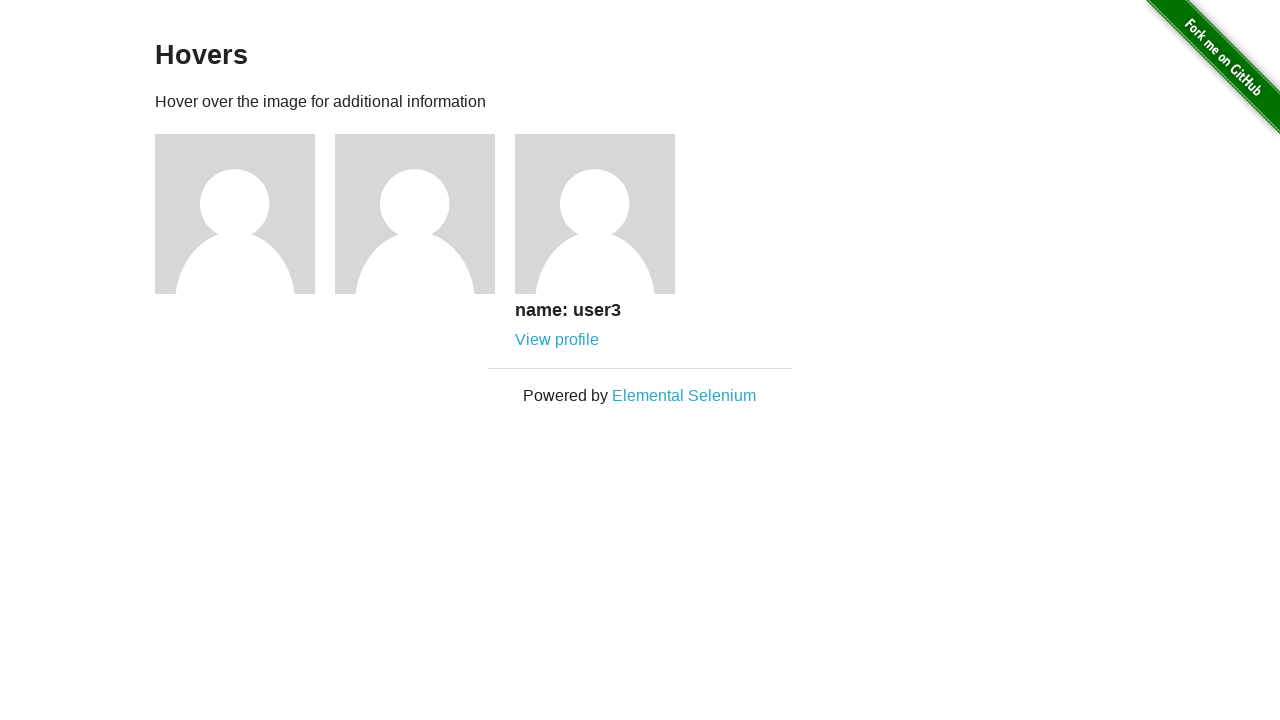

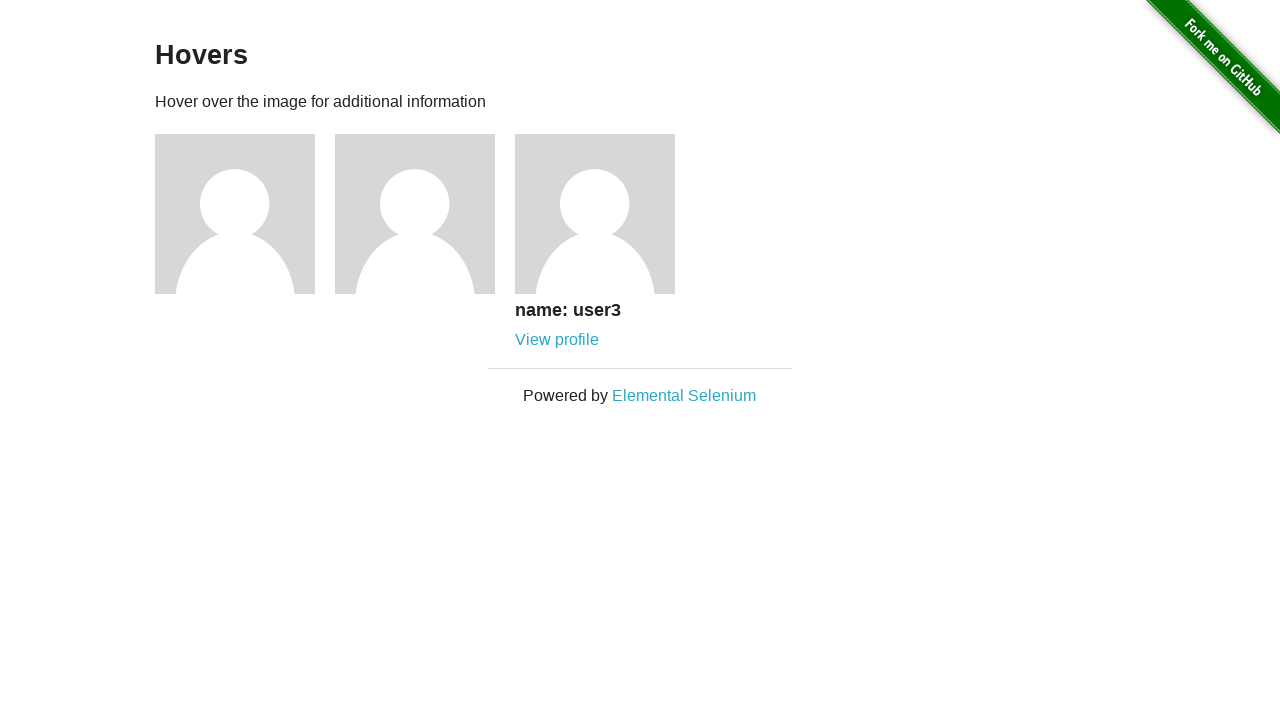